Enters a name and triggers a confirmation dialog, then dismisses it

Starting URL: https://www.rahulshettyacademy.com/AutomationPractice/

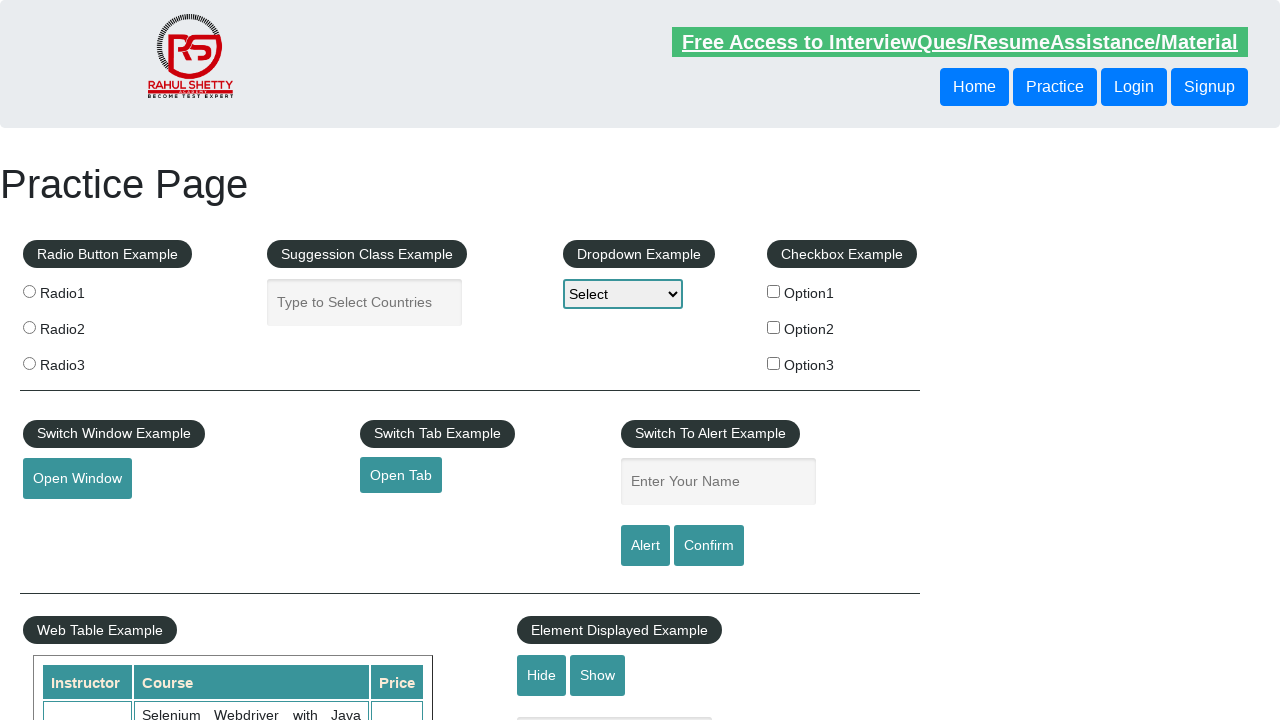

Filled name field with 'Sundharalingam' on xpath=//*[@id="name"]
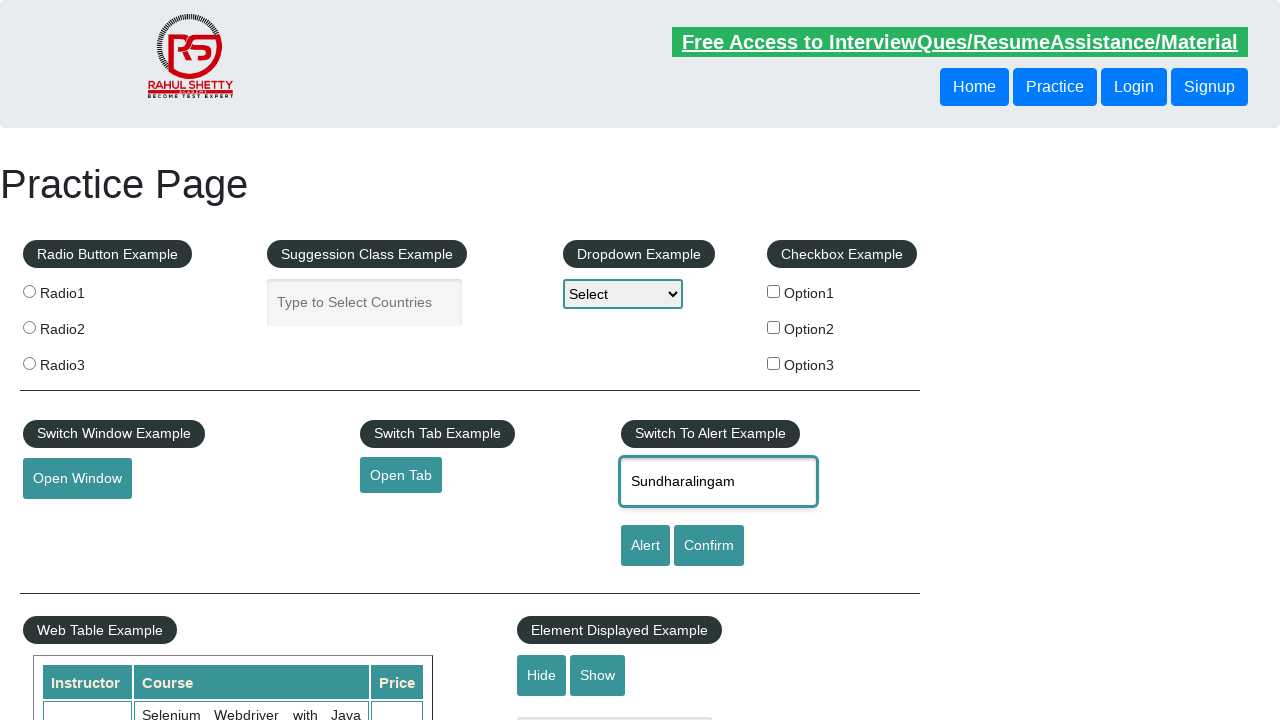

Set up dialog handler to dismiss confirmation dialogs
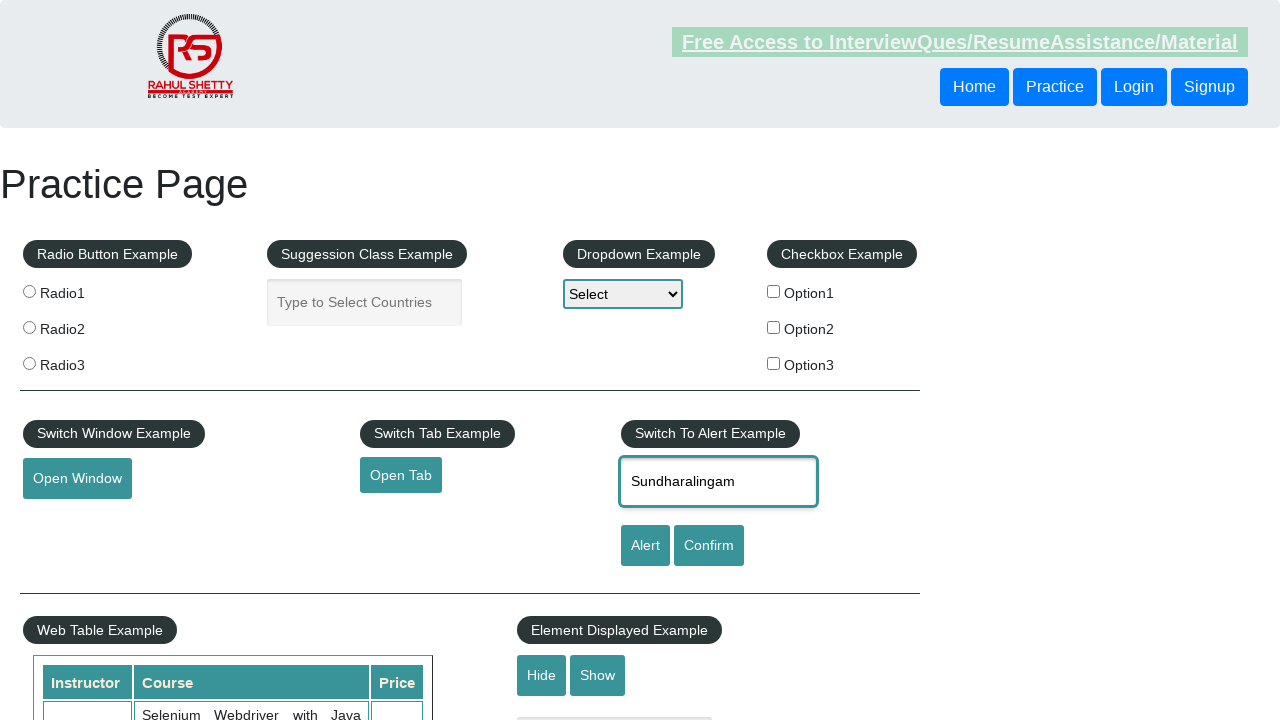

Clicked confirm button to trigger confirmation dialog at (709, 546) on xpath=//*[@id="confirmbtn"]
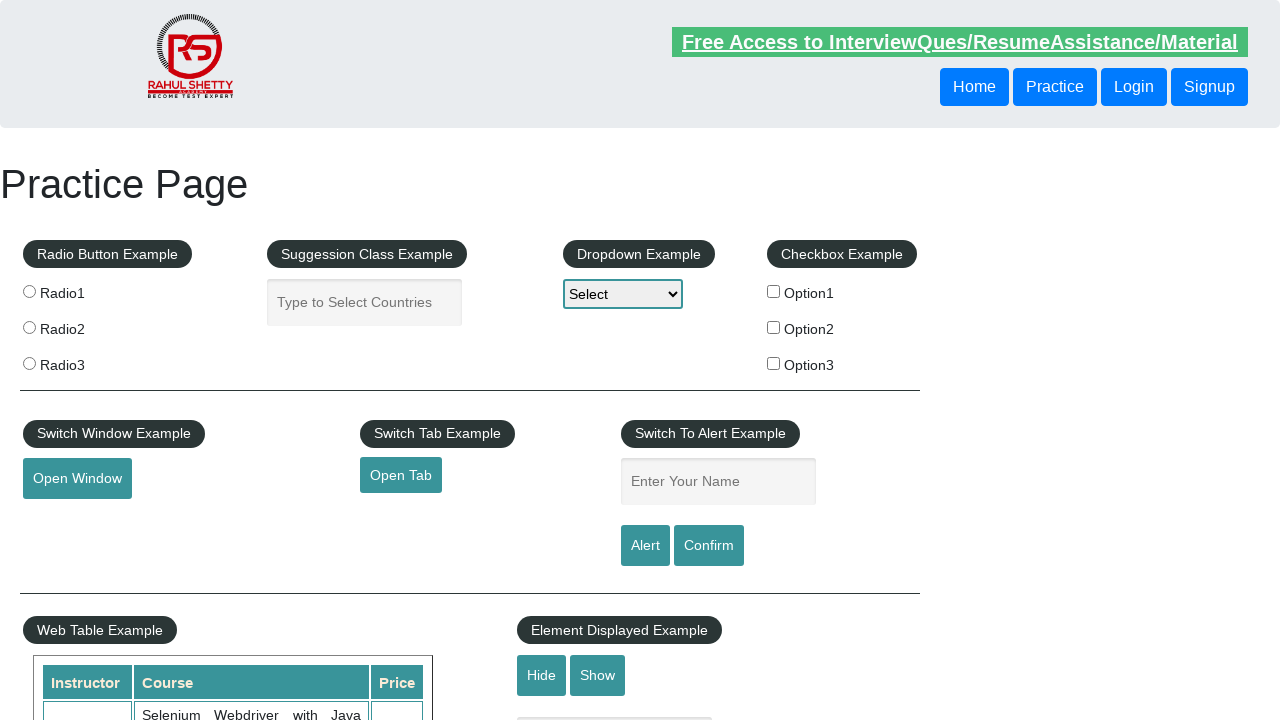

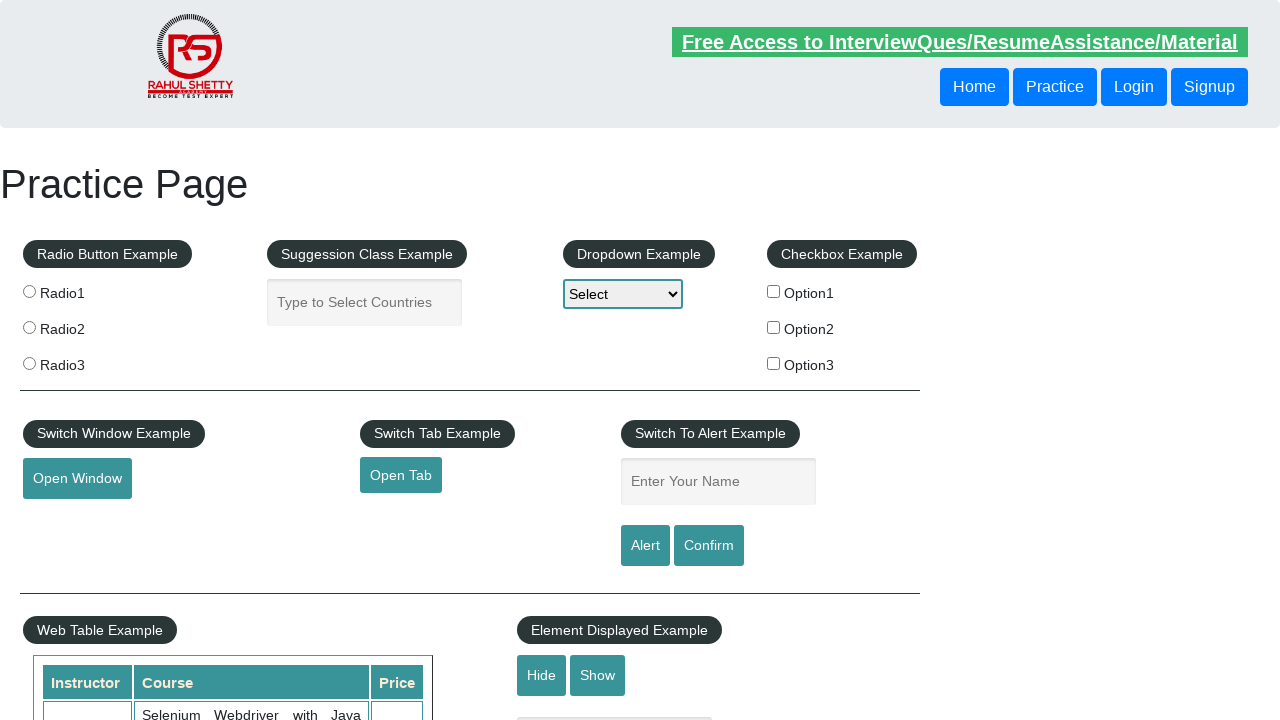